Demonstrates XPath sibling and parent traversal by locating and verifying the text of buttons in the page header using different XPath strategies.

Starting URL: https://rahulshettyacademy.com/AutomationPractice/

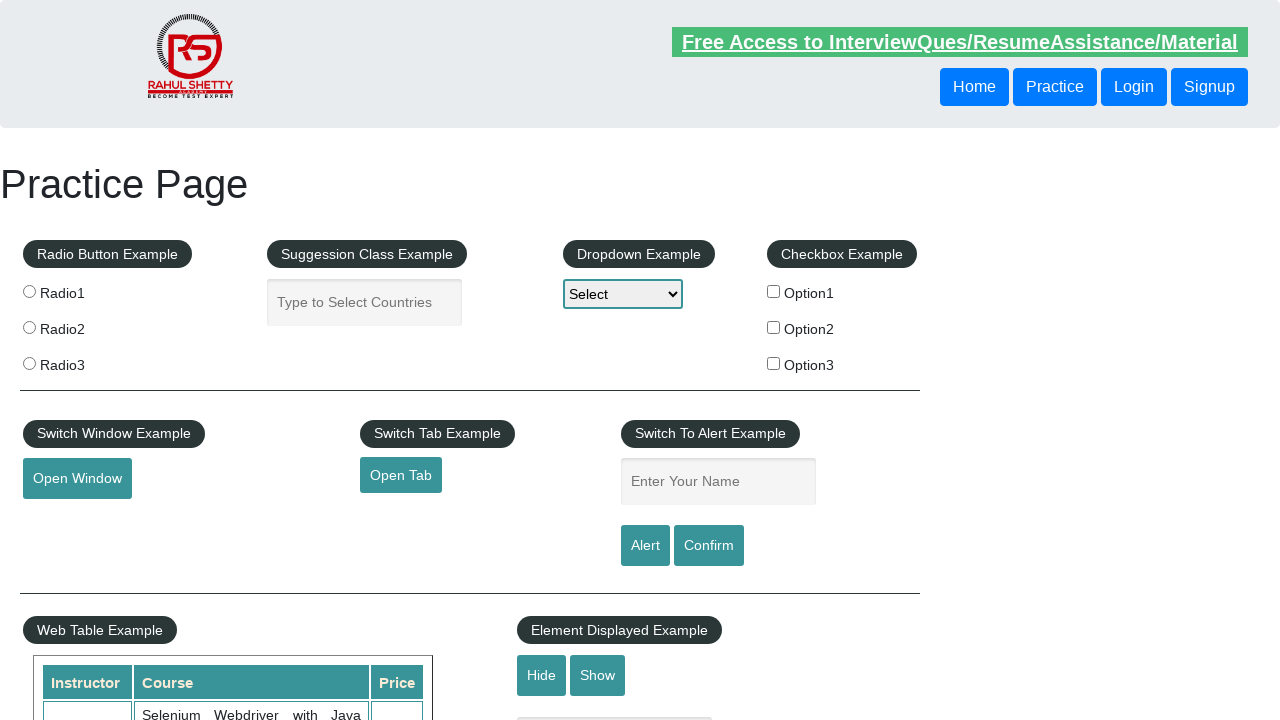

Waited for header buttons to be visible
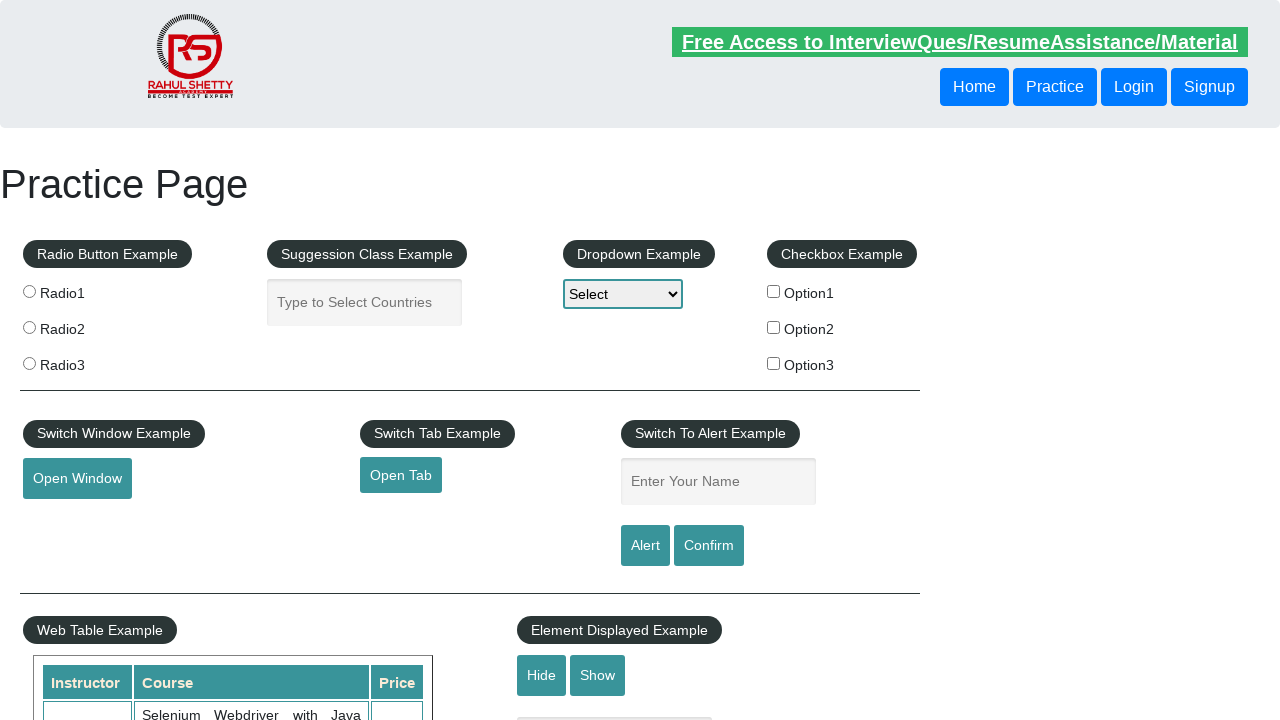

Located button using following-sibling XPath traversal, retrieved text: 'Login'
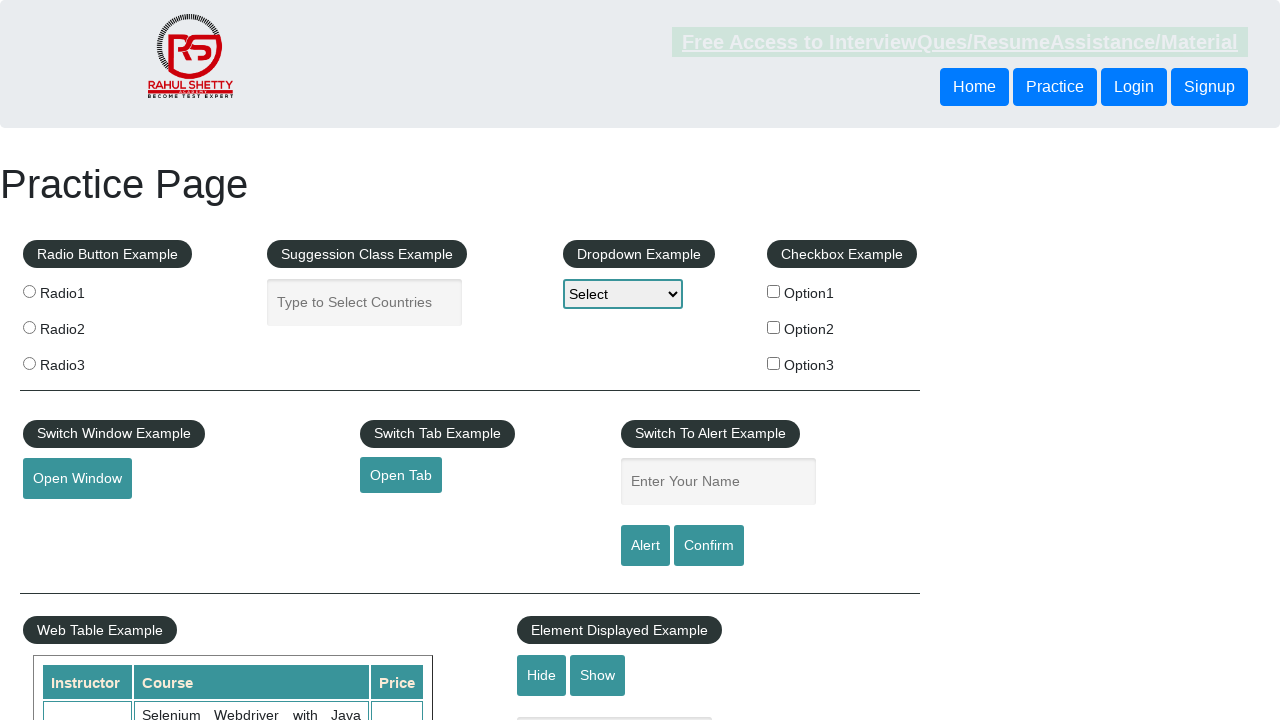

Located button using parent traversal XPath strategy, retrieved text: 'Login'
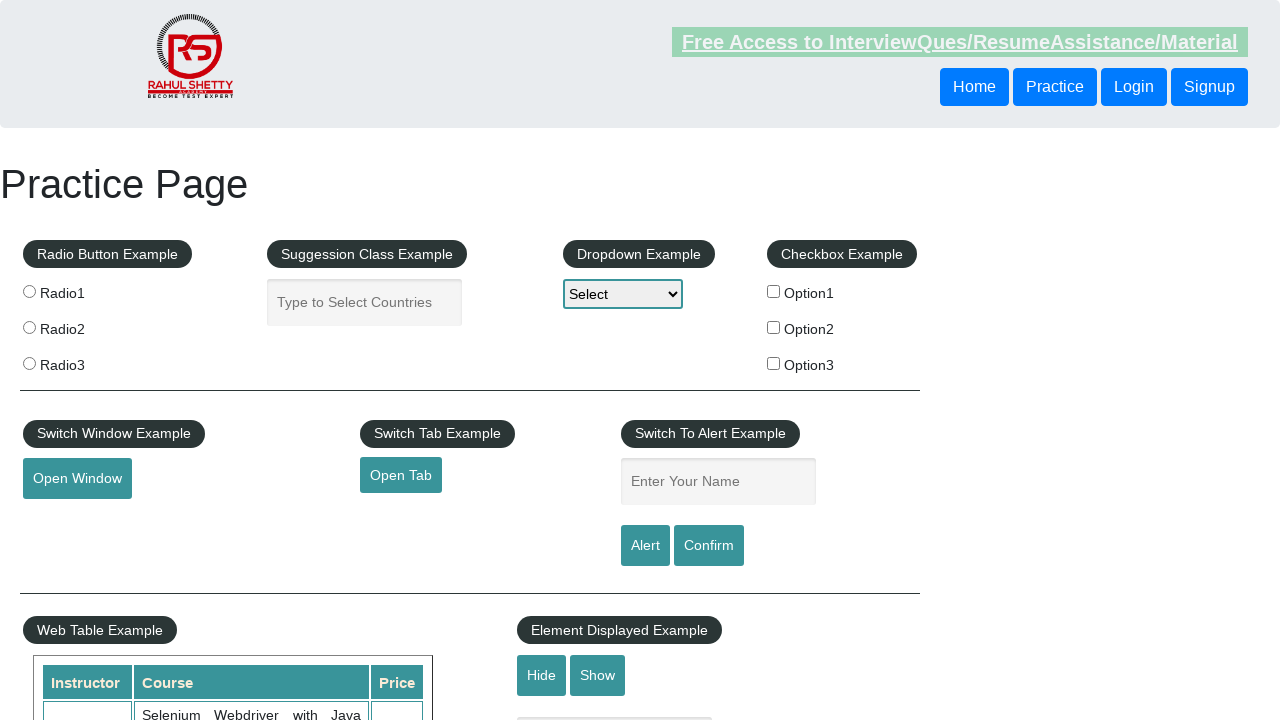

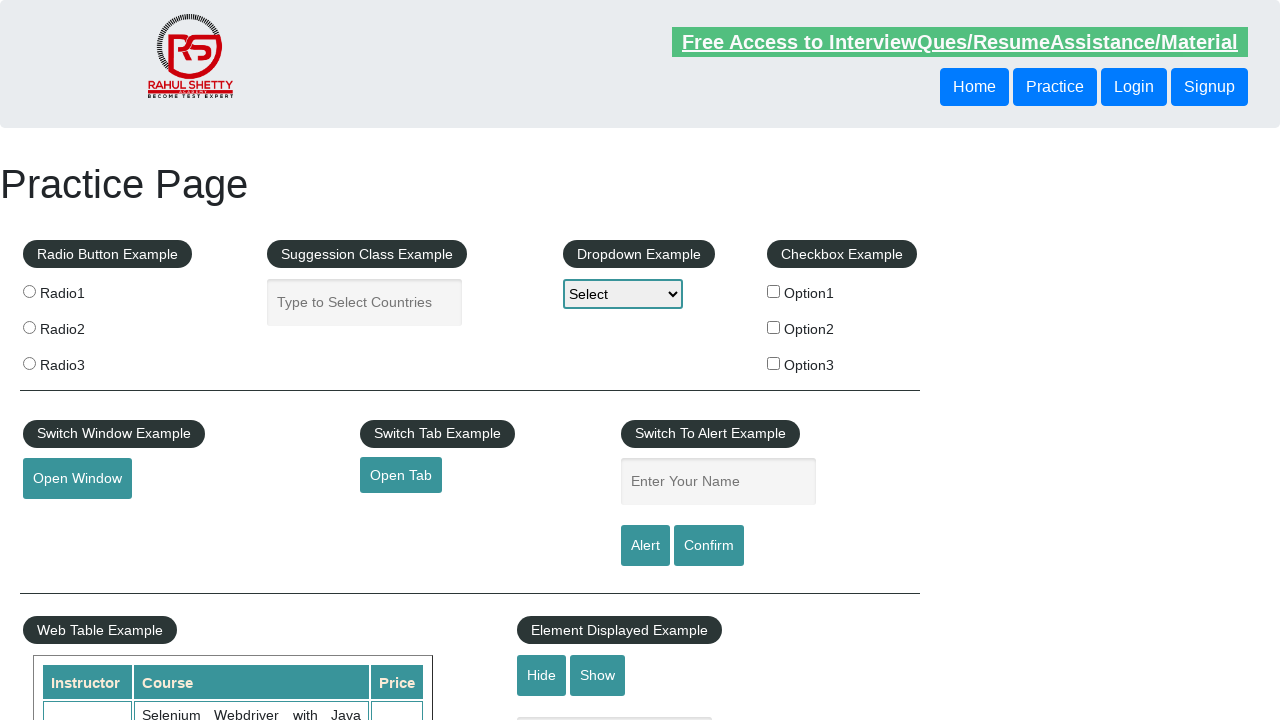